Tests iframe handling by switching into an iframe, reading text content, then switching back to the parent frame

Starting URL: https://demoqa.com/frames

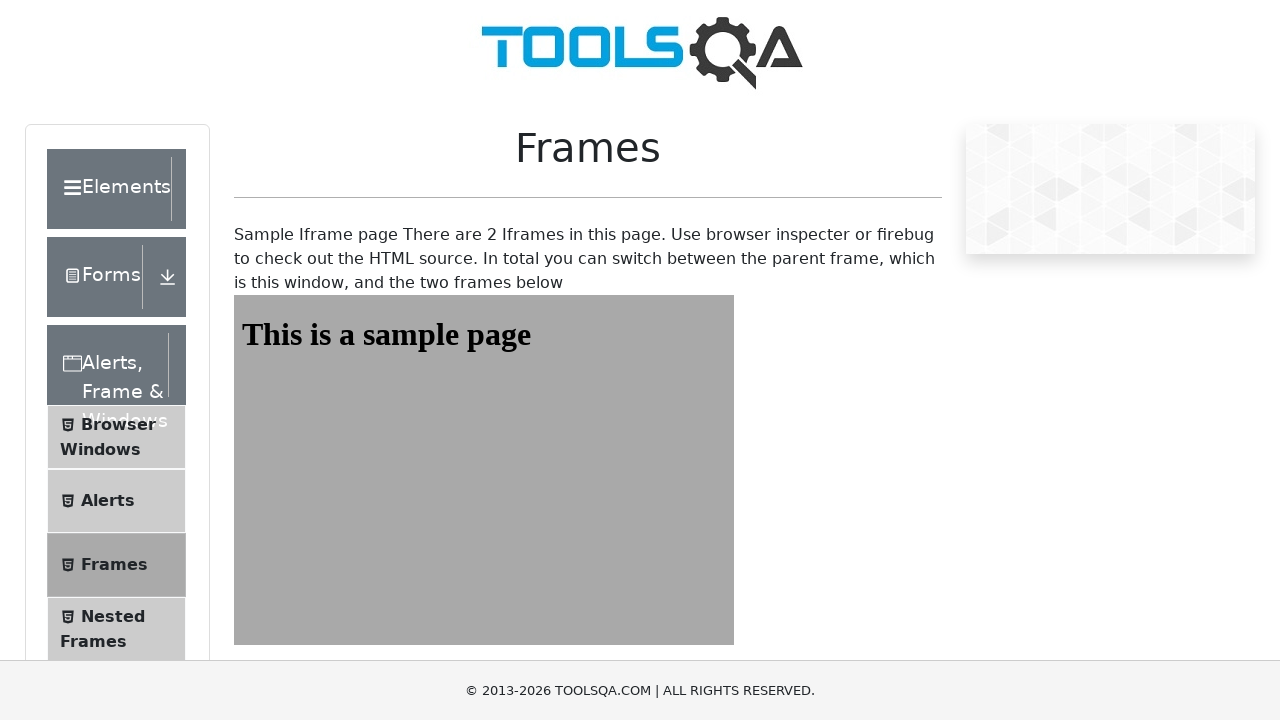

Navigated to iframe test page at https://demoqa.com/frames
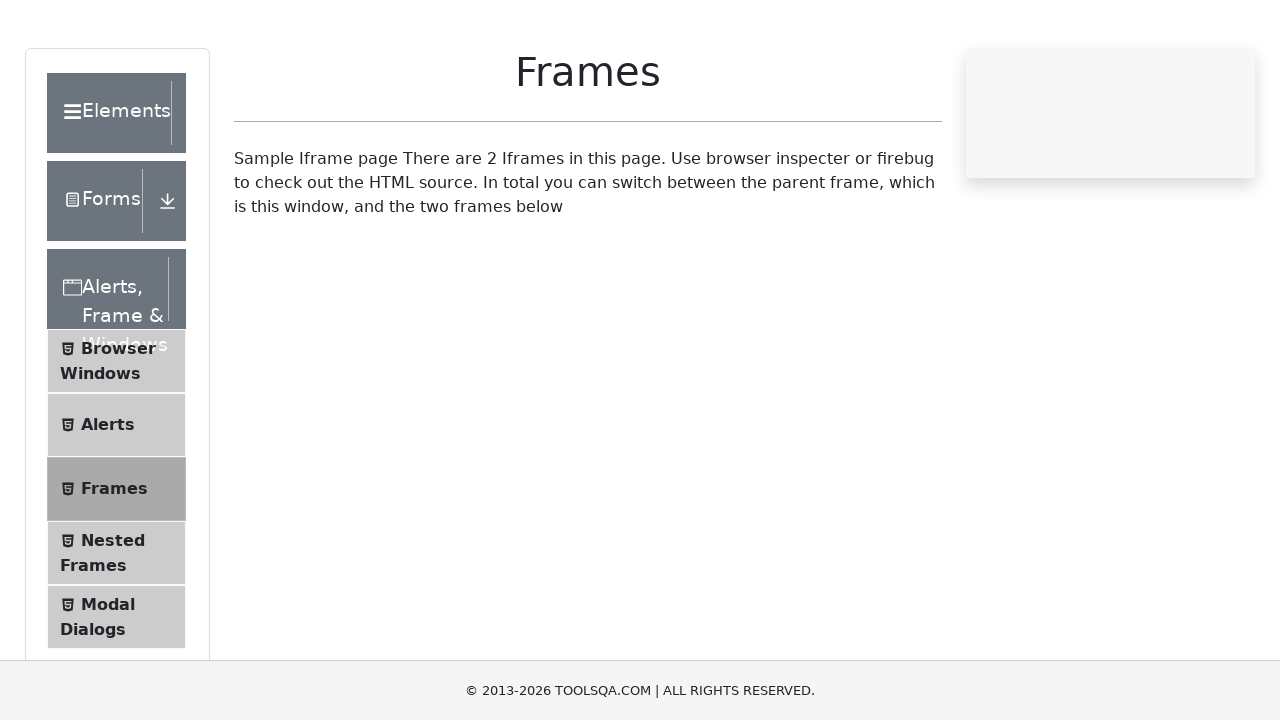

Located iframe with id 'frame1'
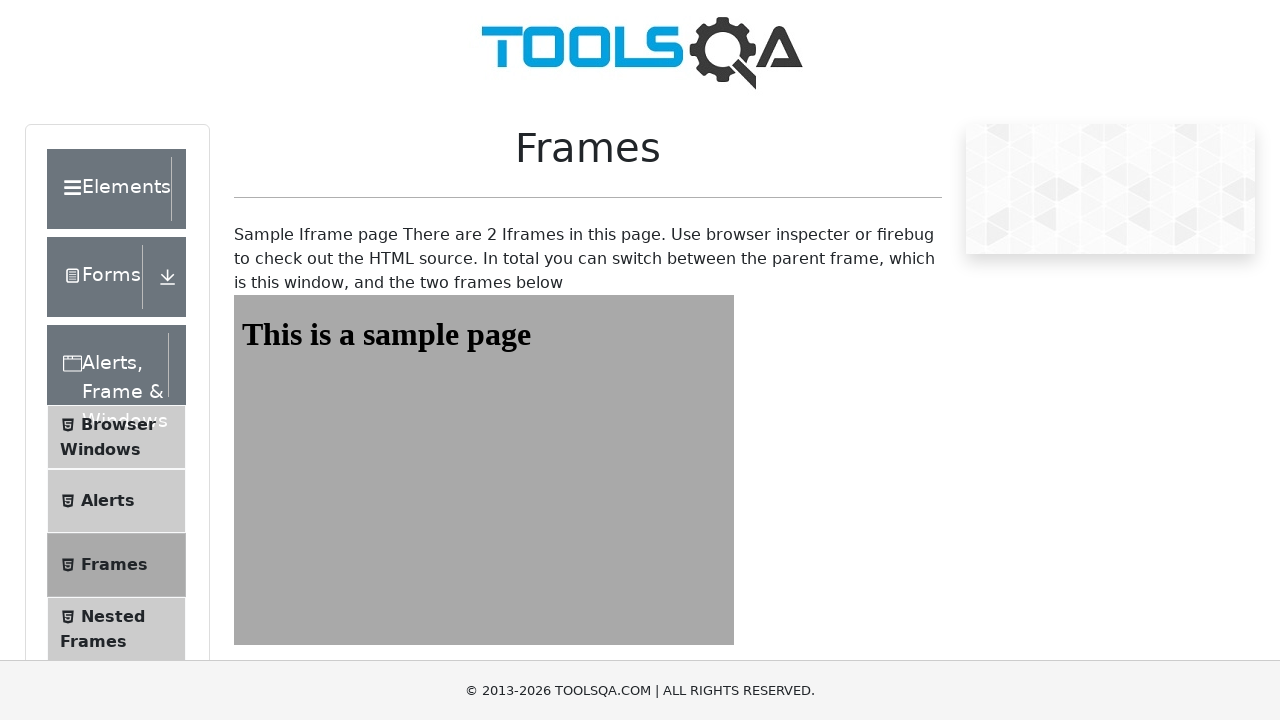

Read heading text from inside iframe: 'This is a sample page'
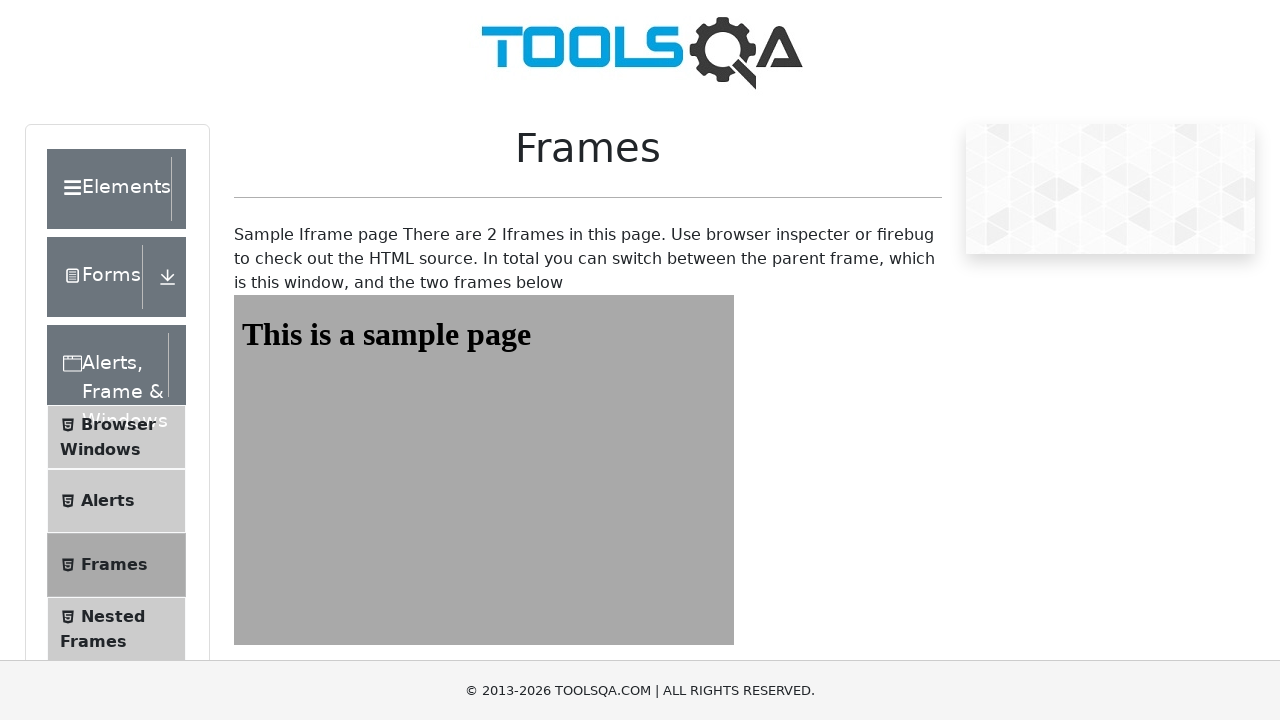

Read heading text from parent frame: 'Frames'
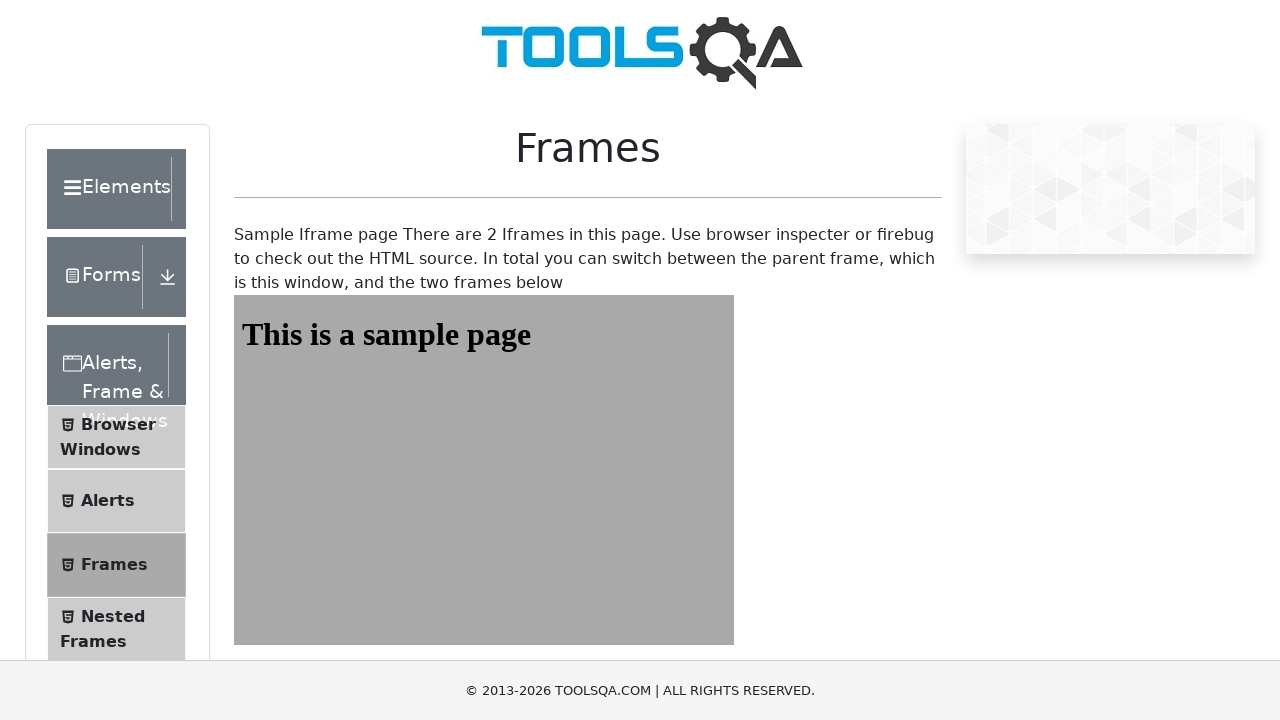

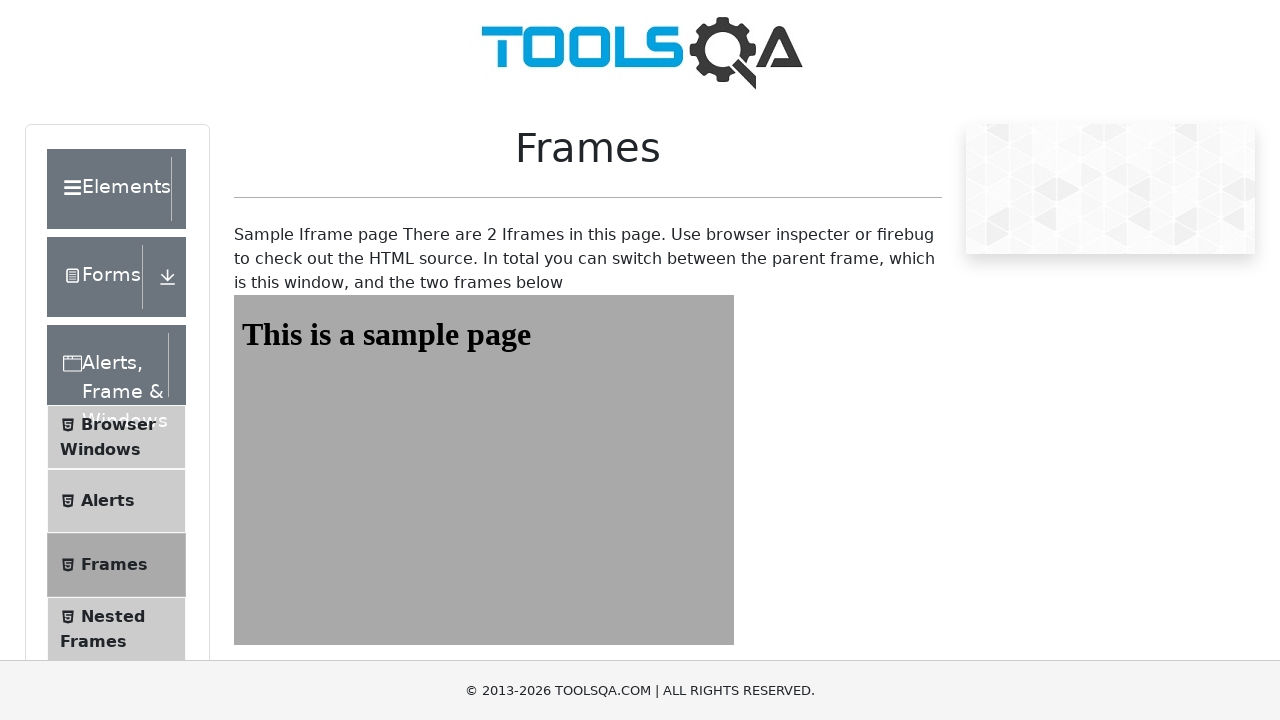